Navigates to a book catalog website, clicks on the "Humor" category link, and verifies that book products are displayed with titles, prices, and stock information.

Starting URL: https://books.toscrape.com/

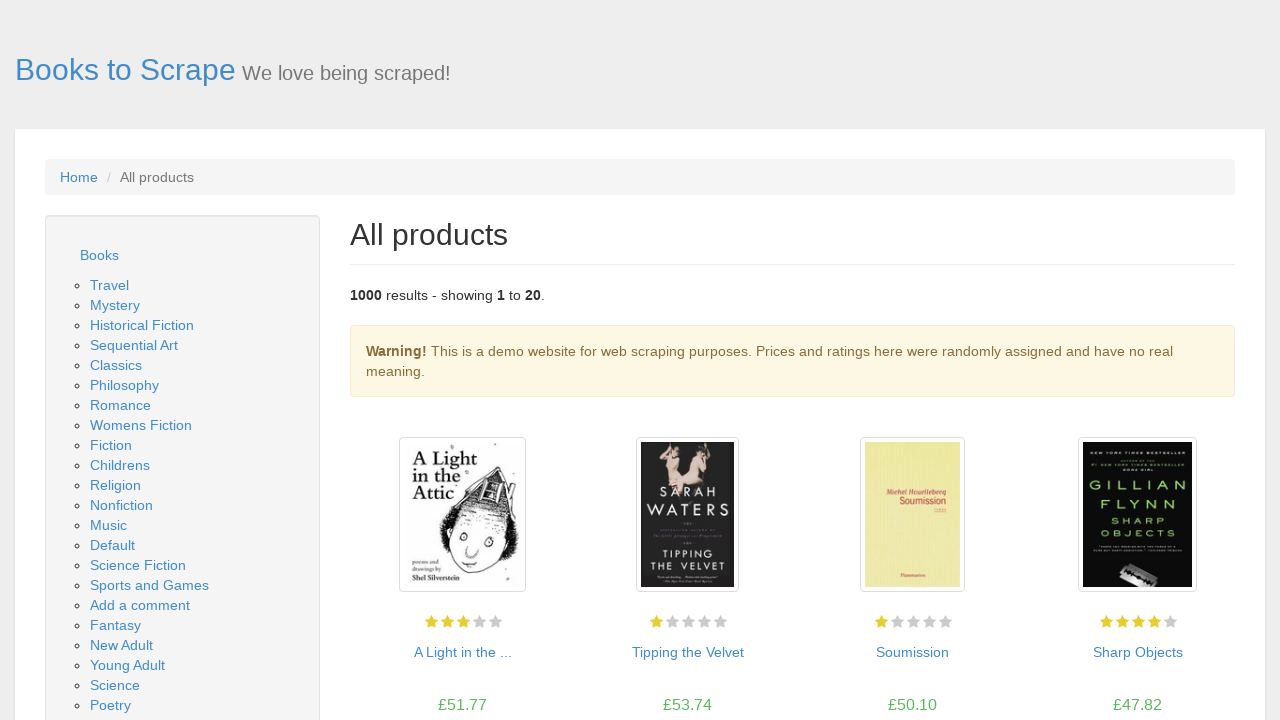

Clicked on the 'Humor' category link at (112, 360) on text=Humor
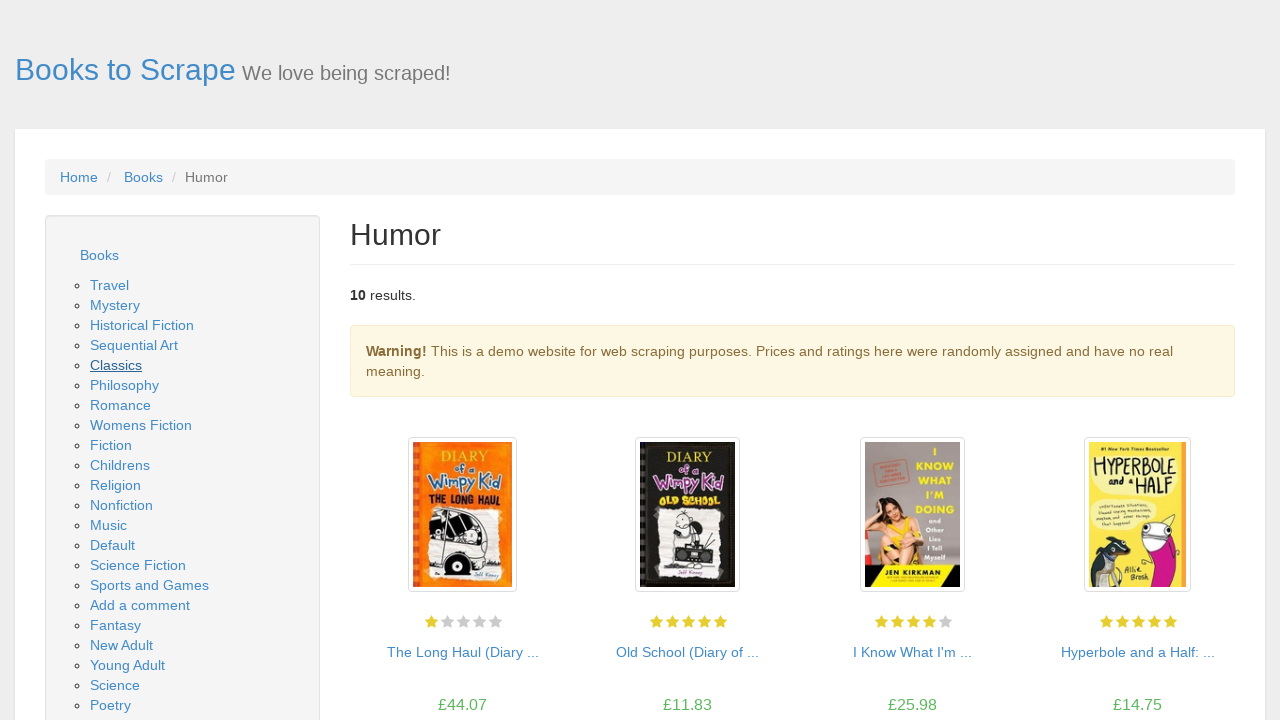

Book products loaded on the Humor category page
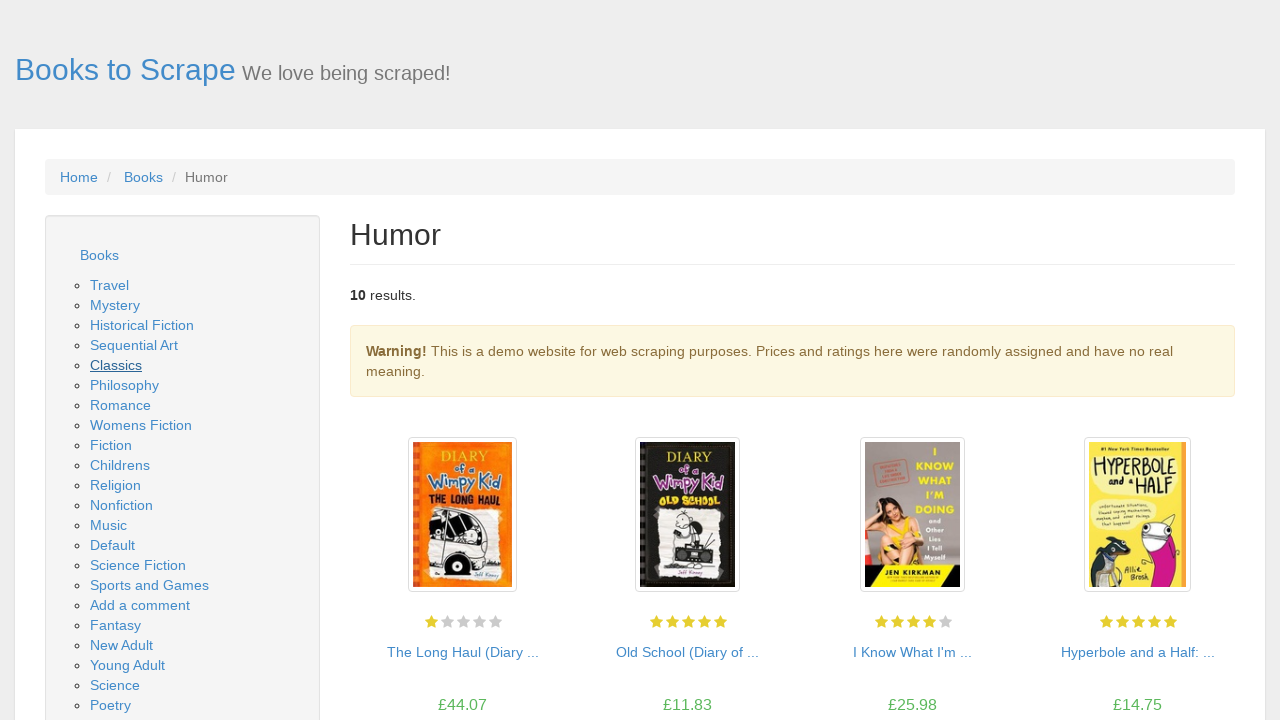

Book titles are displayed
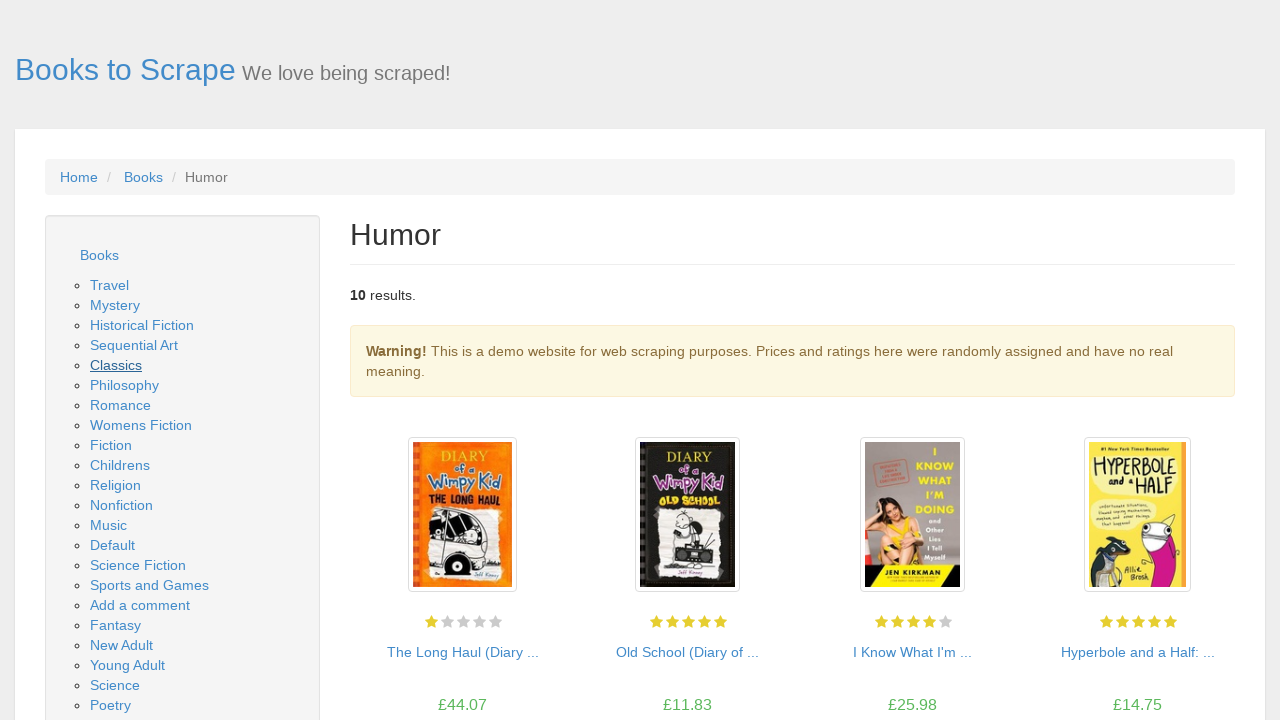

Book prices are displayed
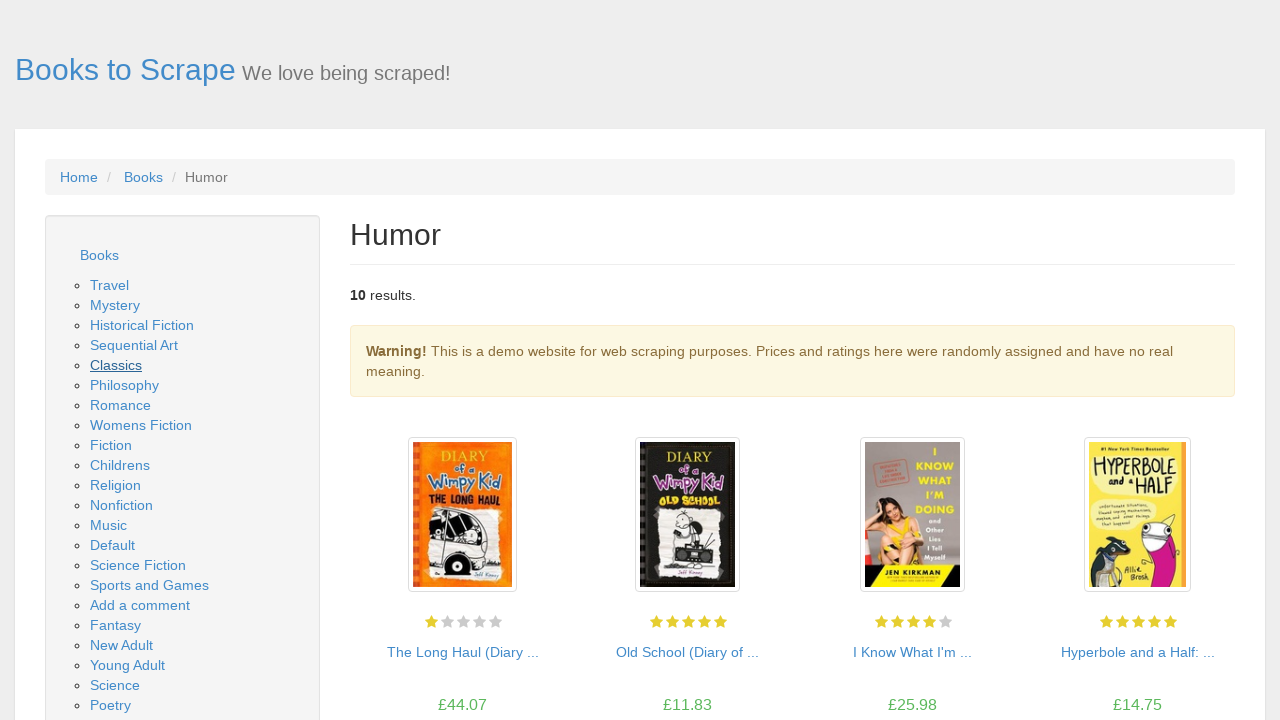

Stock information is displayed for books
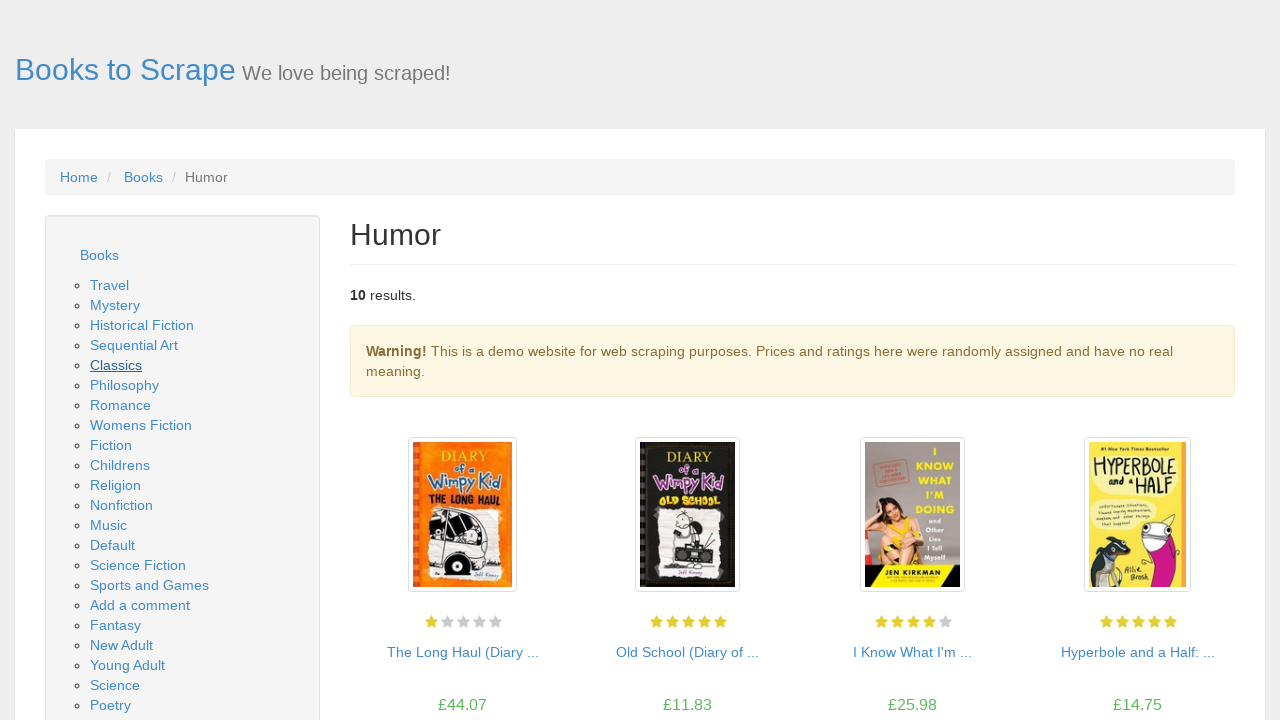

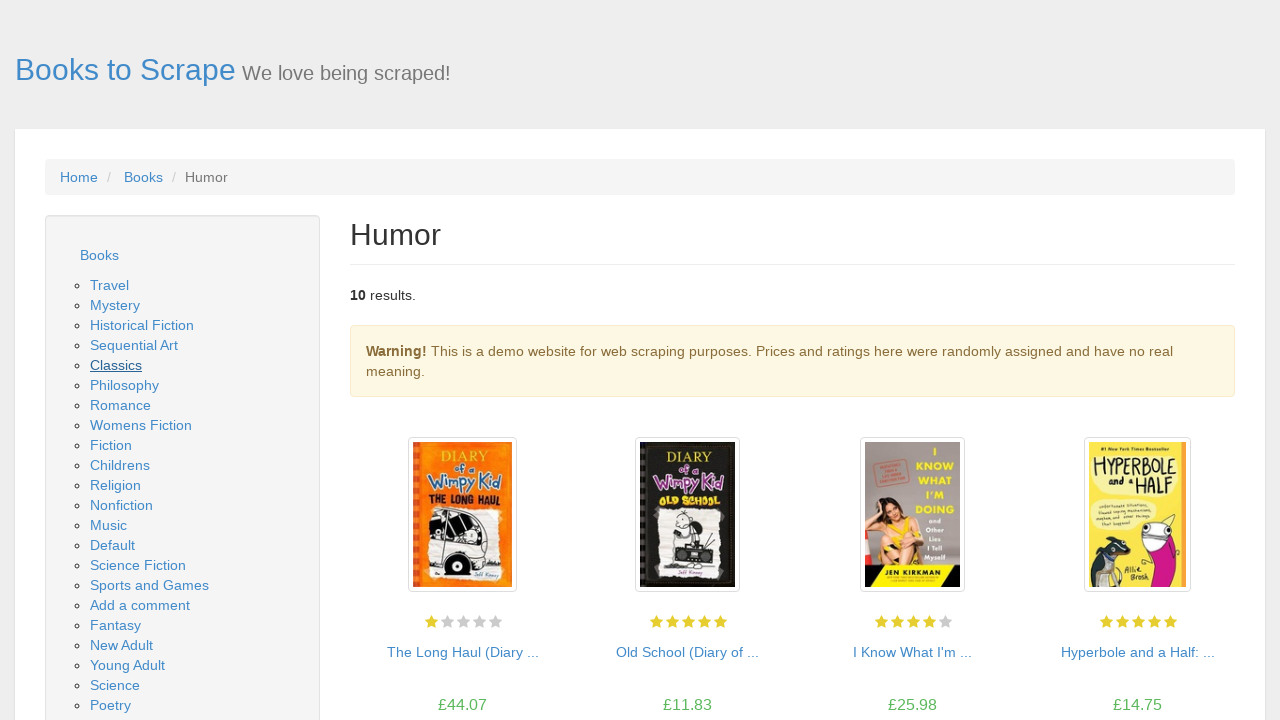